Tests Ctrl+click selection by selecting multiple non-contiguous items using keyboard modifier

Starting URL: https://automationfc.github.io/jquery-selectable/

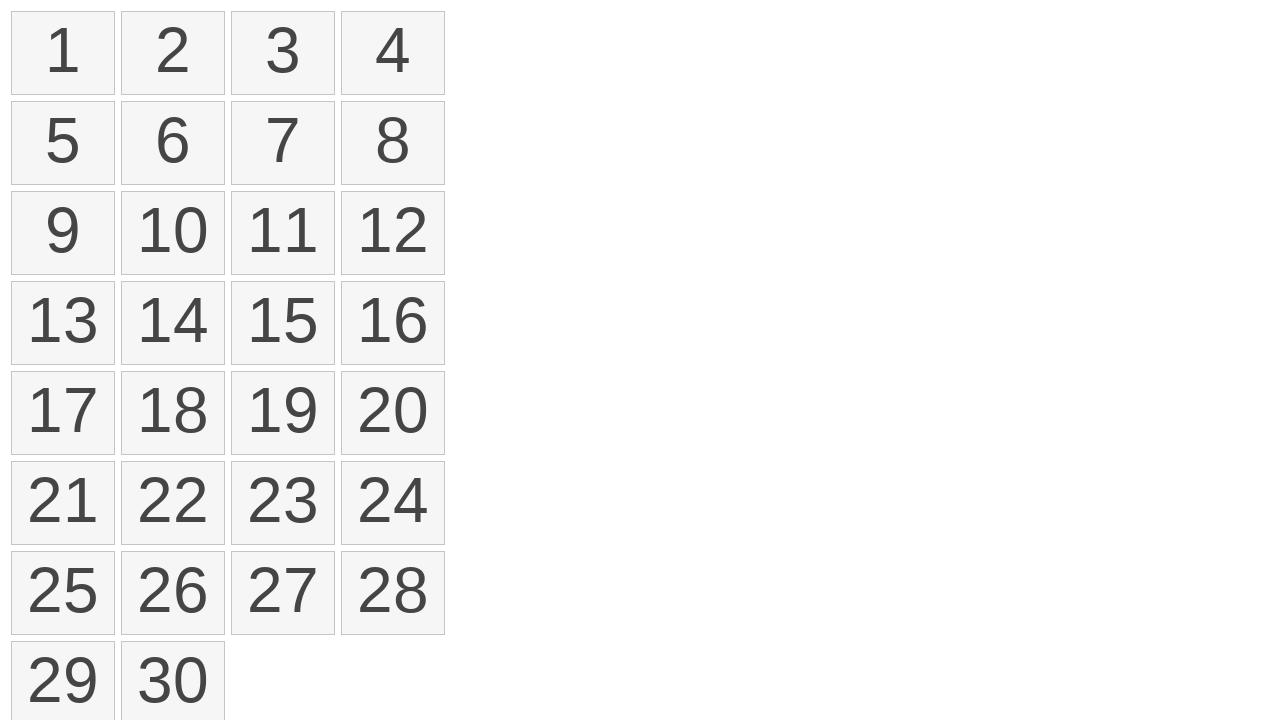

Located selectable items list
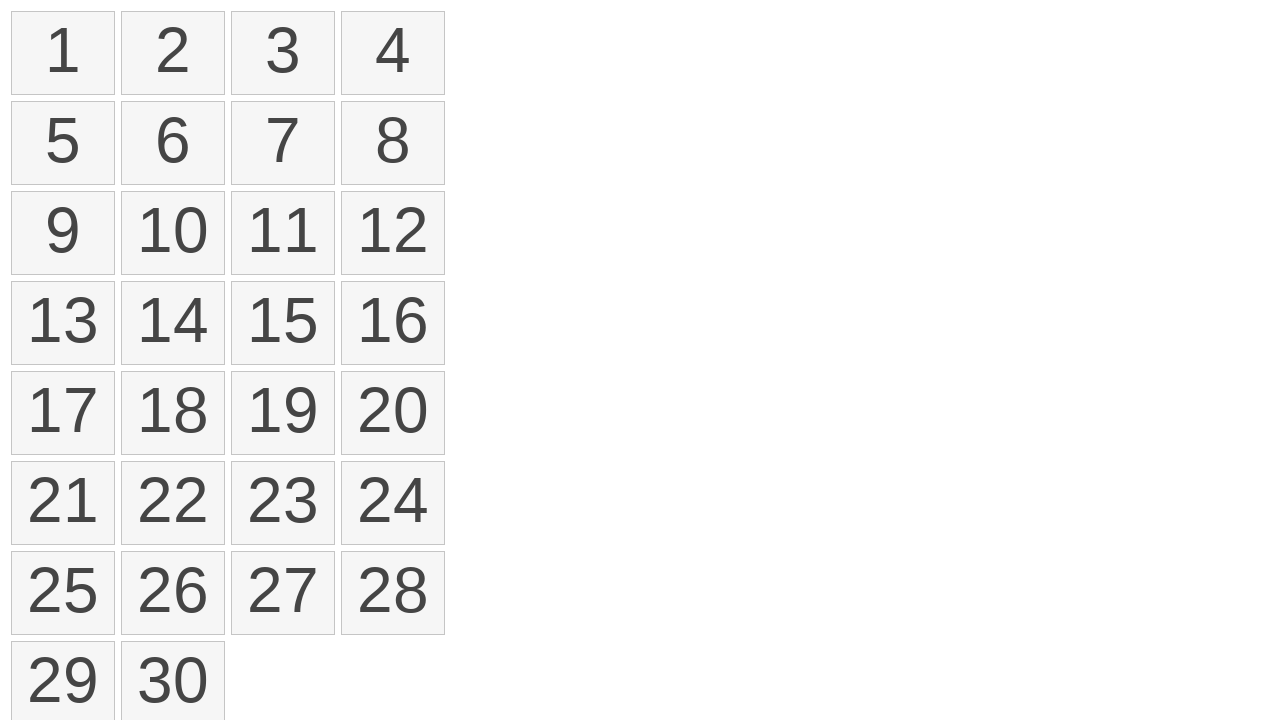

Ctrl+clicked on item 1 at (63, 53) on xpath=//ol[@id='selectable']//li >> nth=0
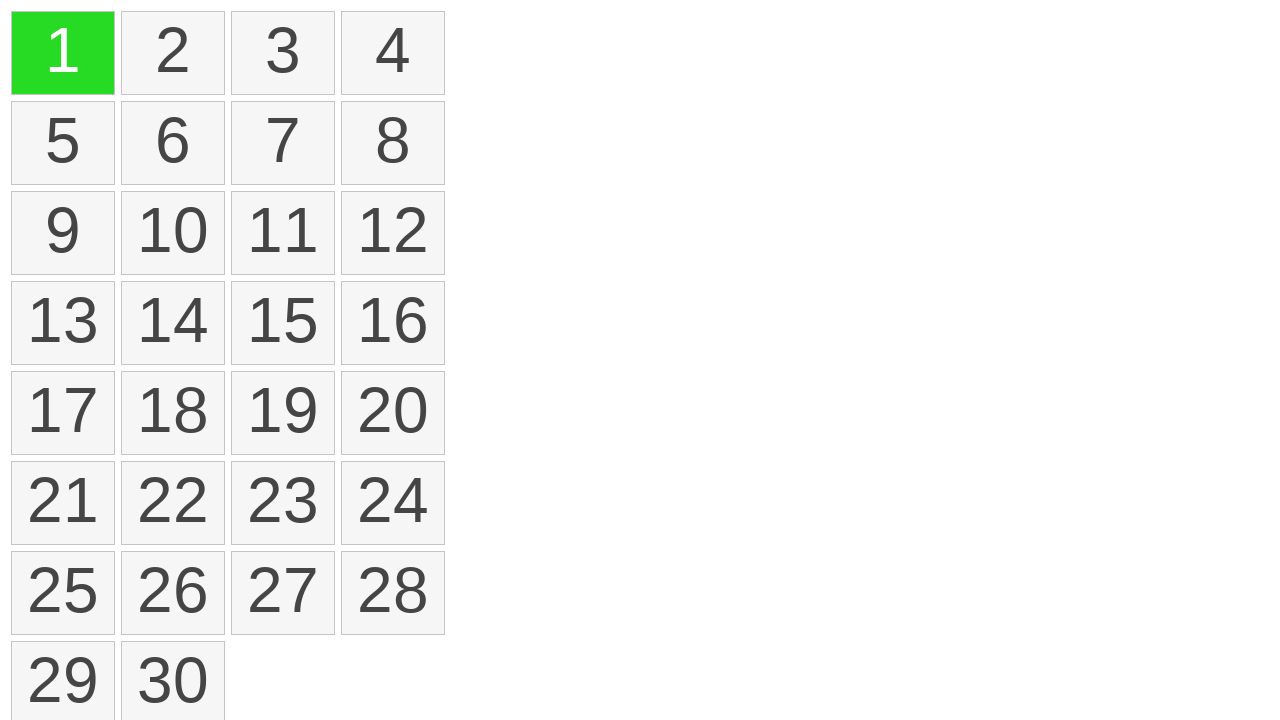

Ctrl+clicked on item 6 at (173, 143) on xpath=//ol[@id='selectable']//li >> nth=5
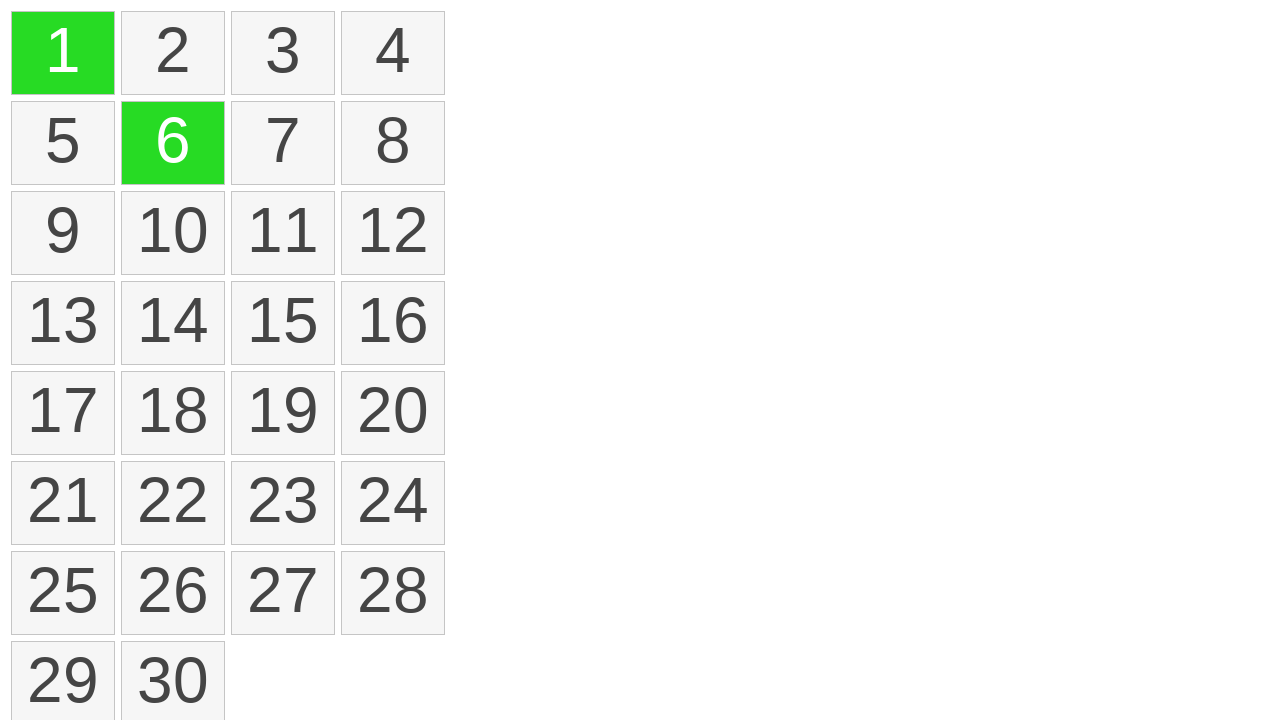

Ctrl+clicked on item 8 at (393, 143) on xpath=//ol[@id='selectable']//li >> nth=7
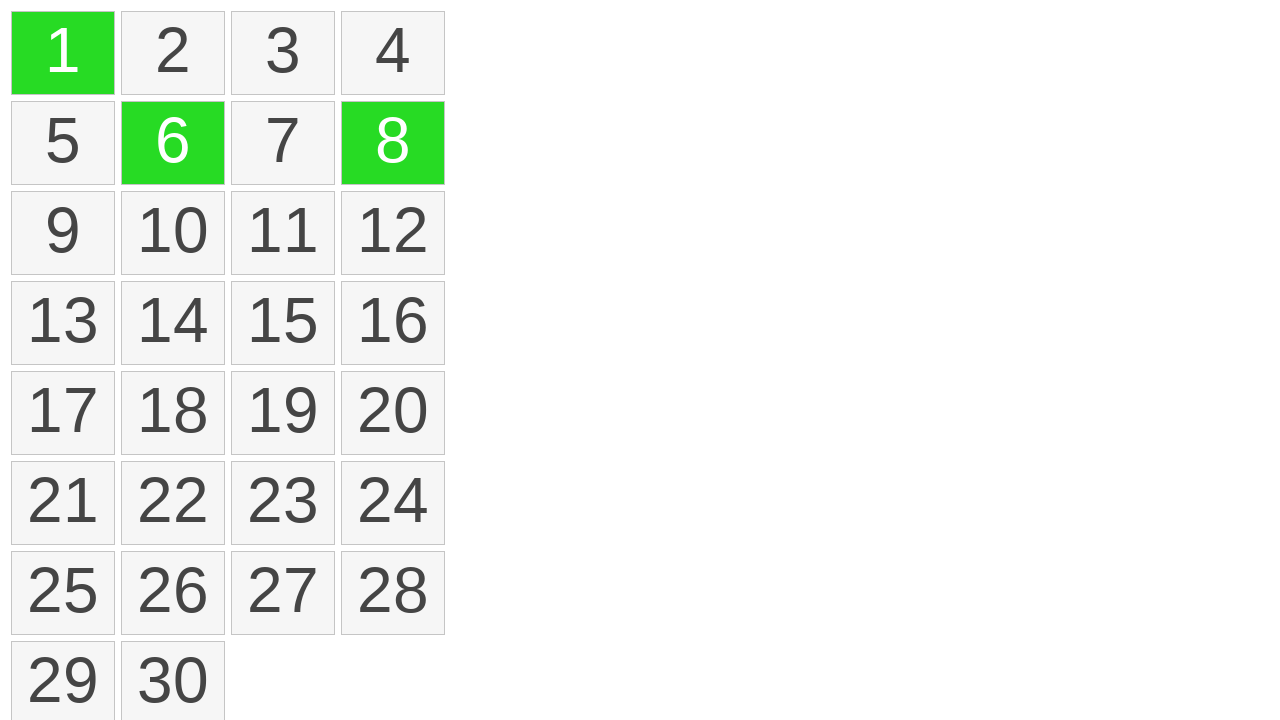

Located selected items
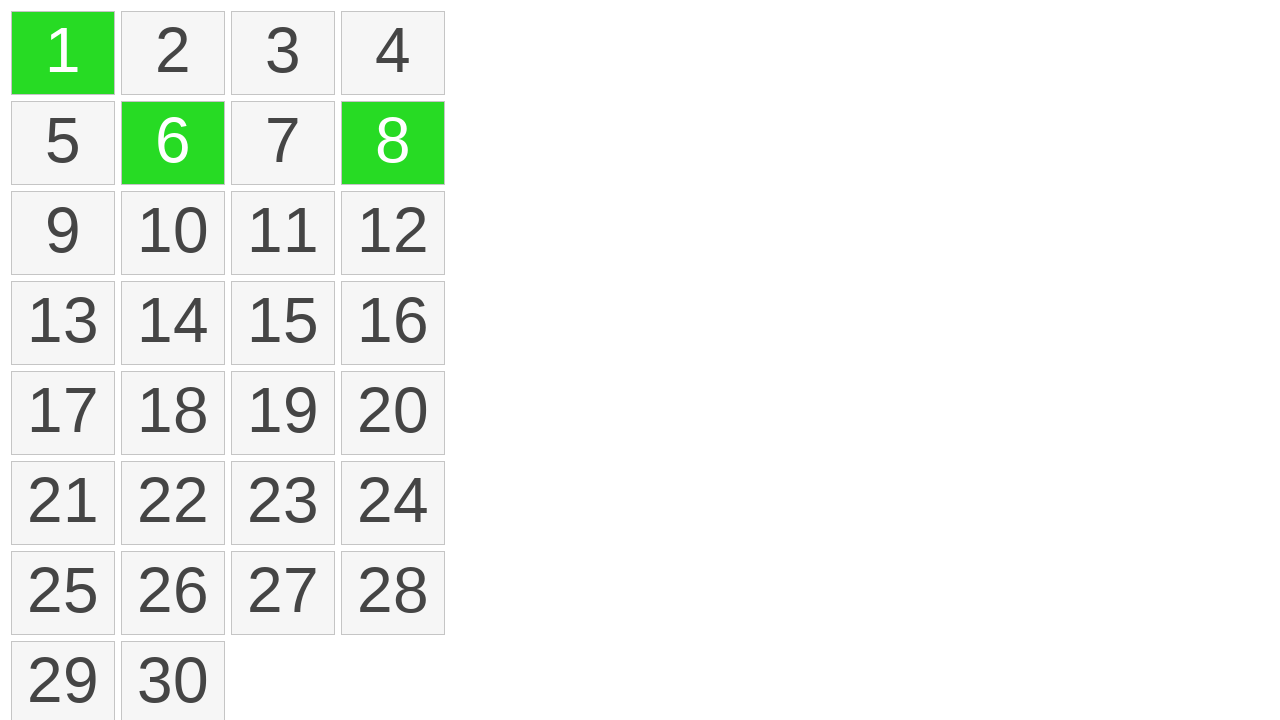

Verified that 3 items are selected using Ctrl+click
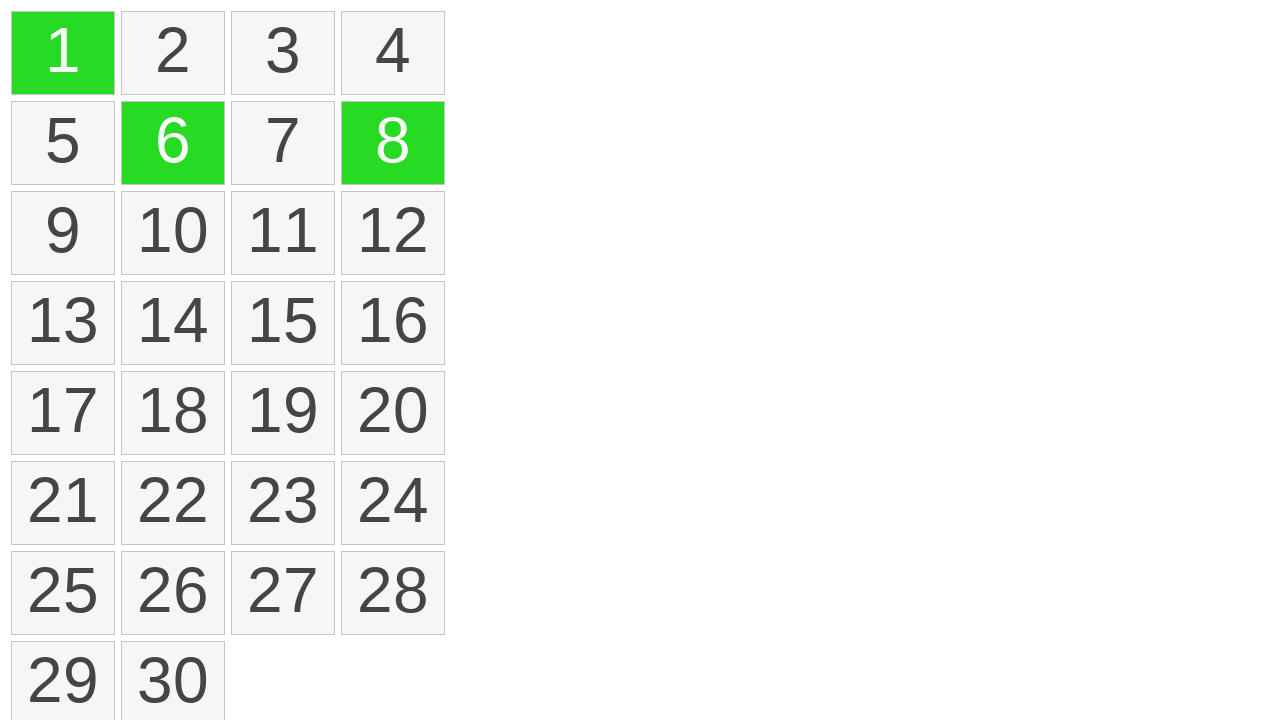

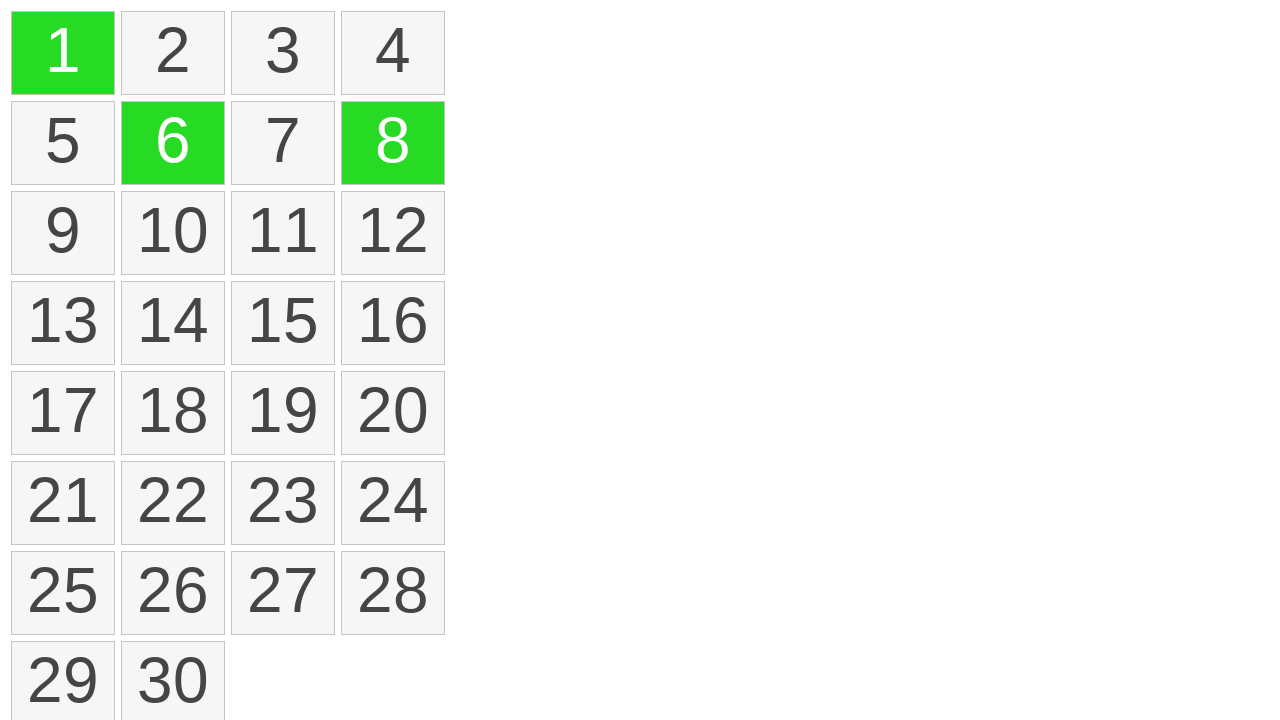